Tests that clicking the Email column header sorts the table by email in ascending order

Starting URL: http://the-internet.herokuapp.com/tables

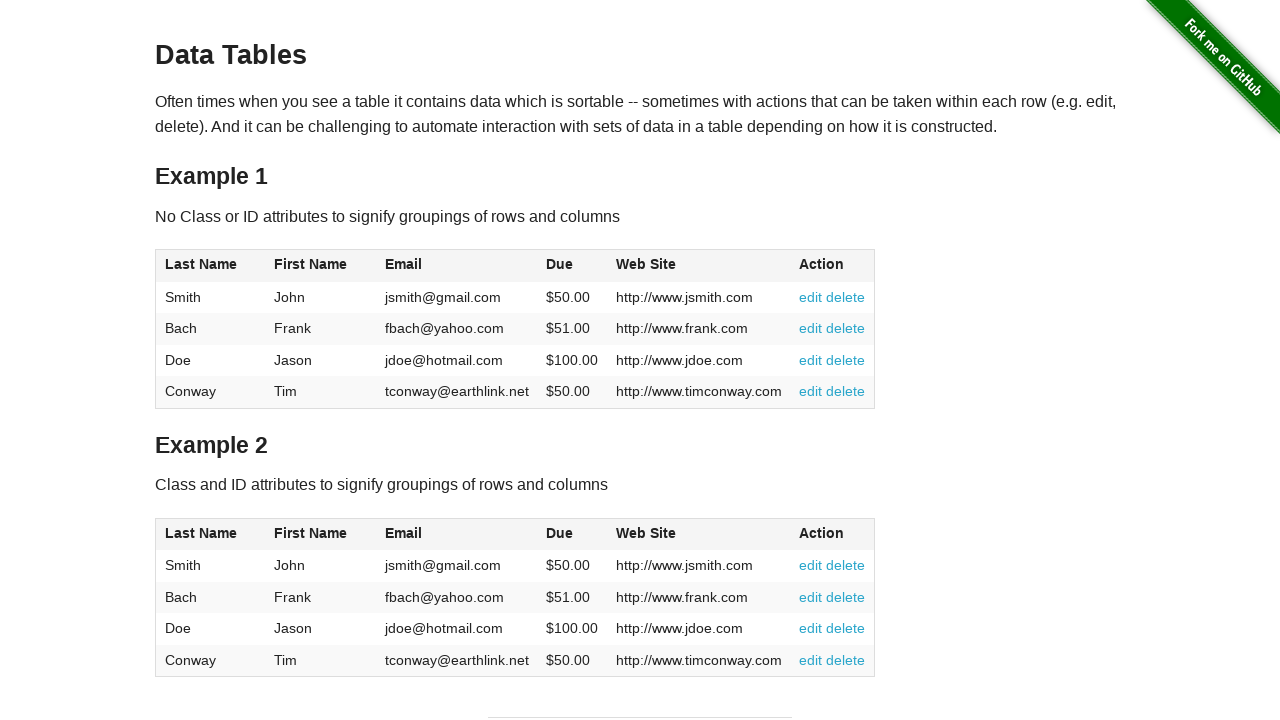

Clicked Email column header to sort table by email ascending at (457, 266) on #table1 thead tr th:nth-of-type(3)
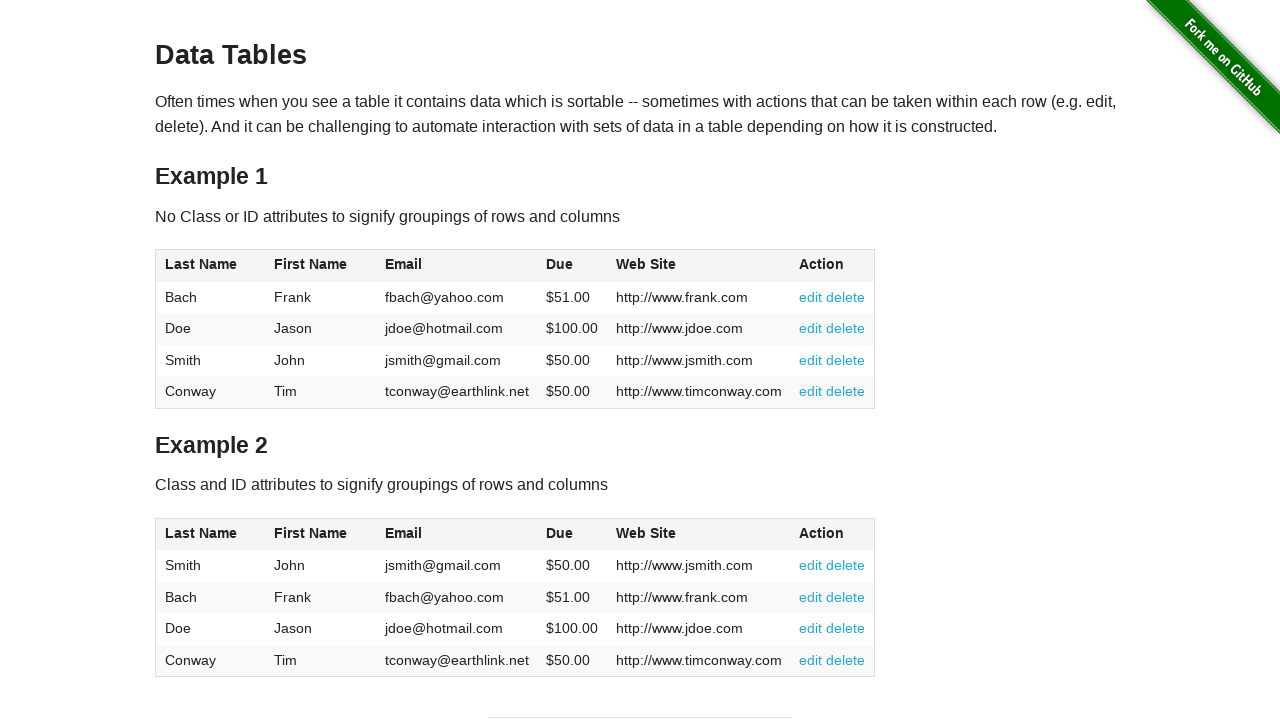

Email column cells loaded after sort
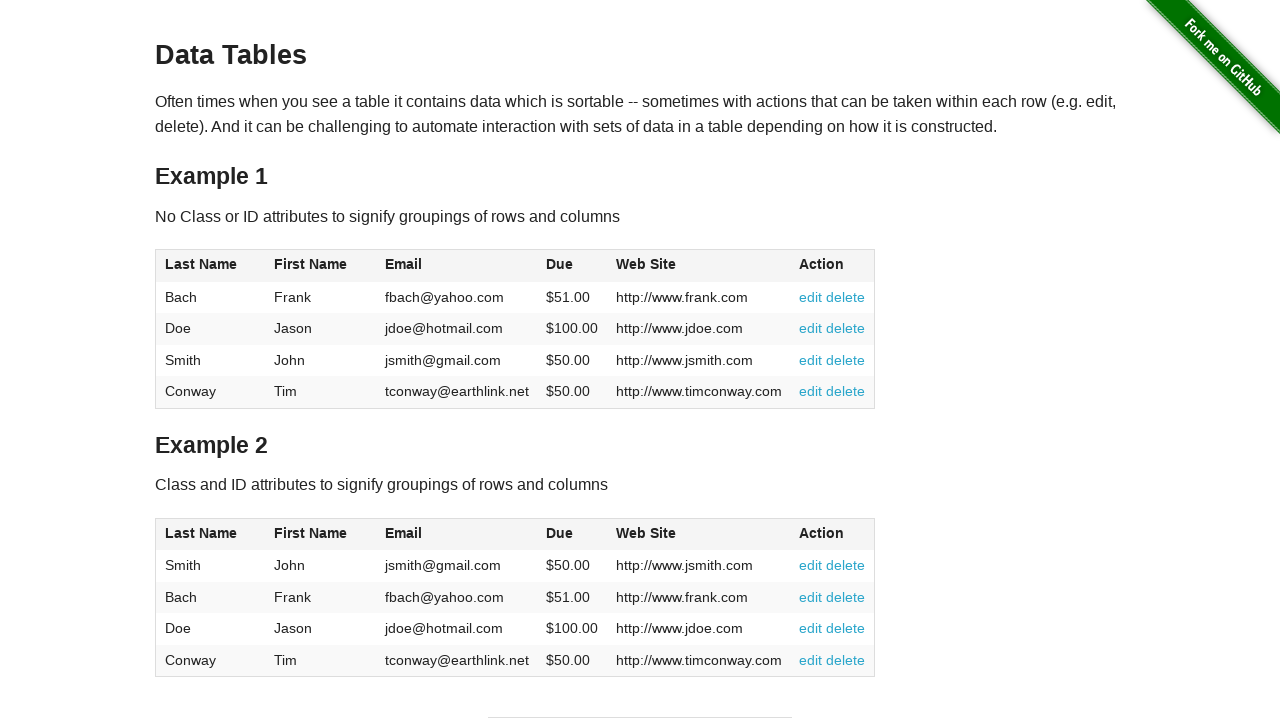

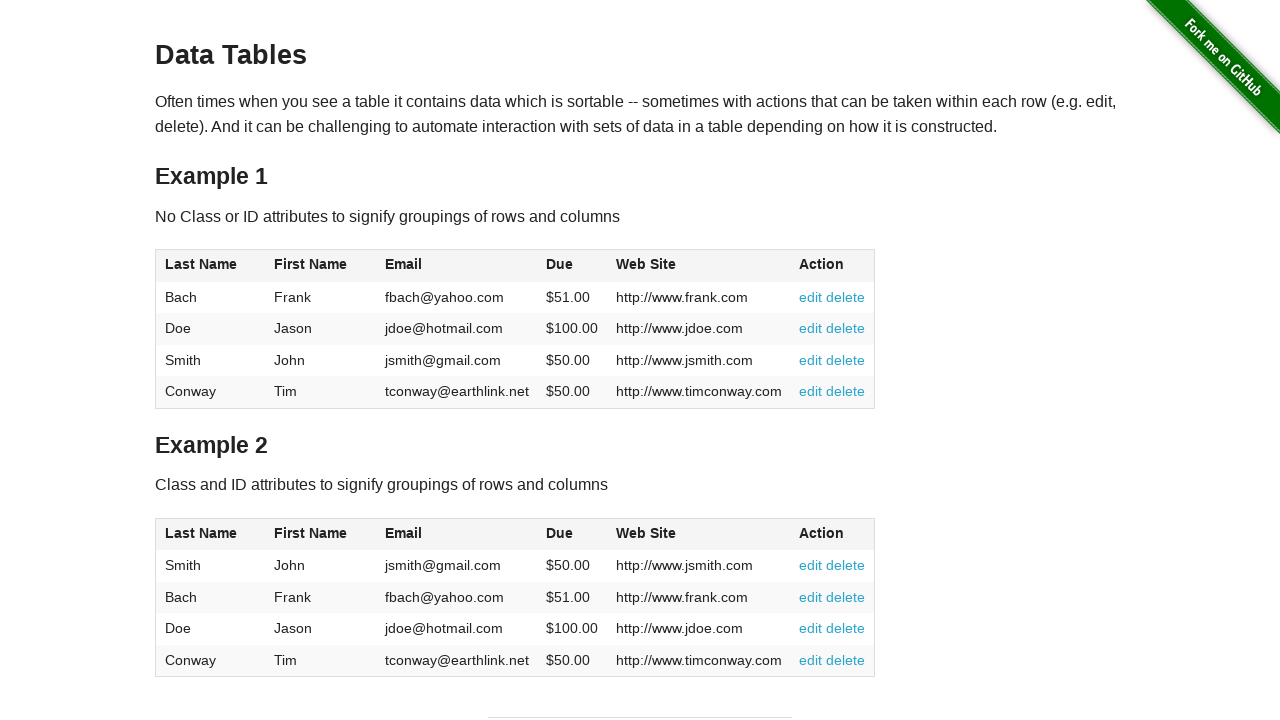